Tests handling multiple frames and nested iframes by filling text inputs in each frame and interacting with form elements inside an iframe

Starting URL: https://ui.vision/demo/webtest/frames/

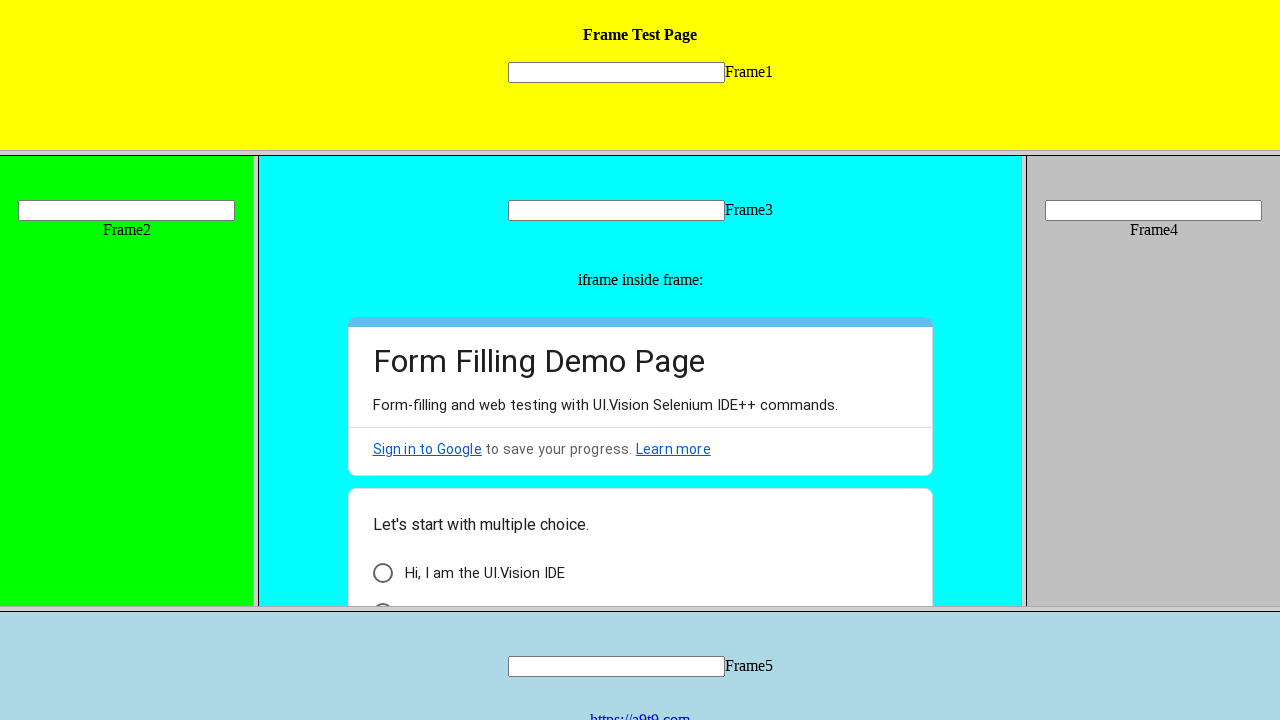

Filled text input in Frame 1 with 'Frame 1' on frame[src='frame_1.html'] >> internal:control=enter-frame >> input[name='mytext1
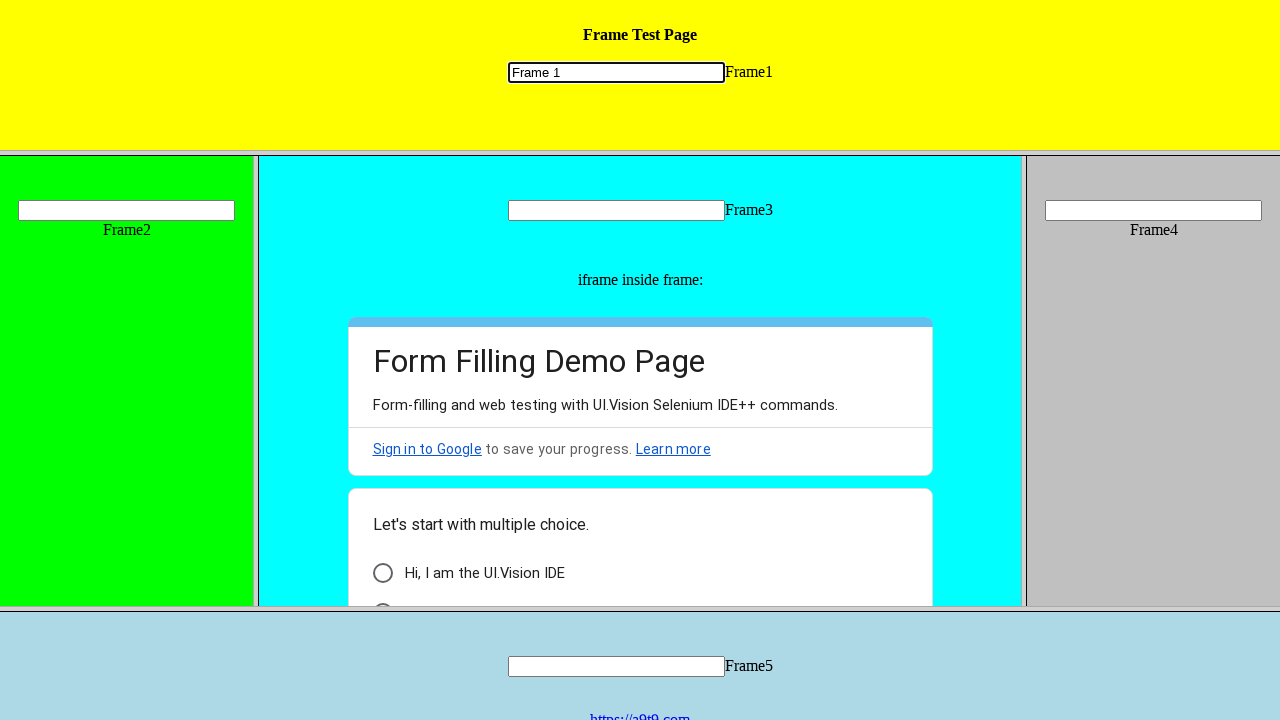

Filled text input in Frame 2 with 'Frame 2' on frame[src='frame_2.html'] >> internal:control=enter-frame >> input[name='mytext2
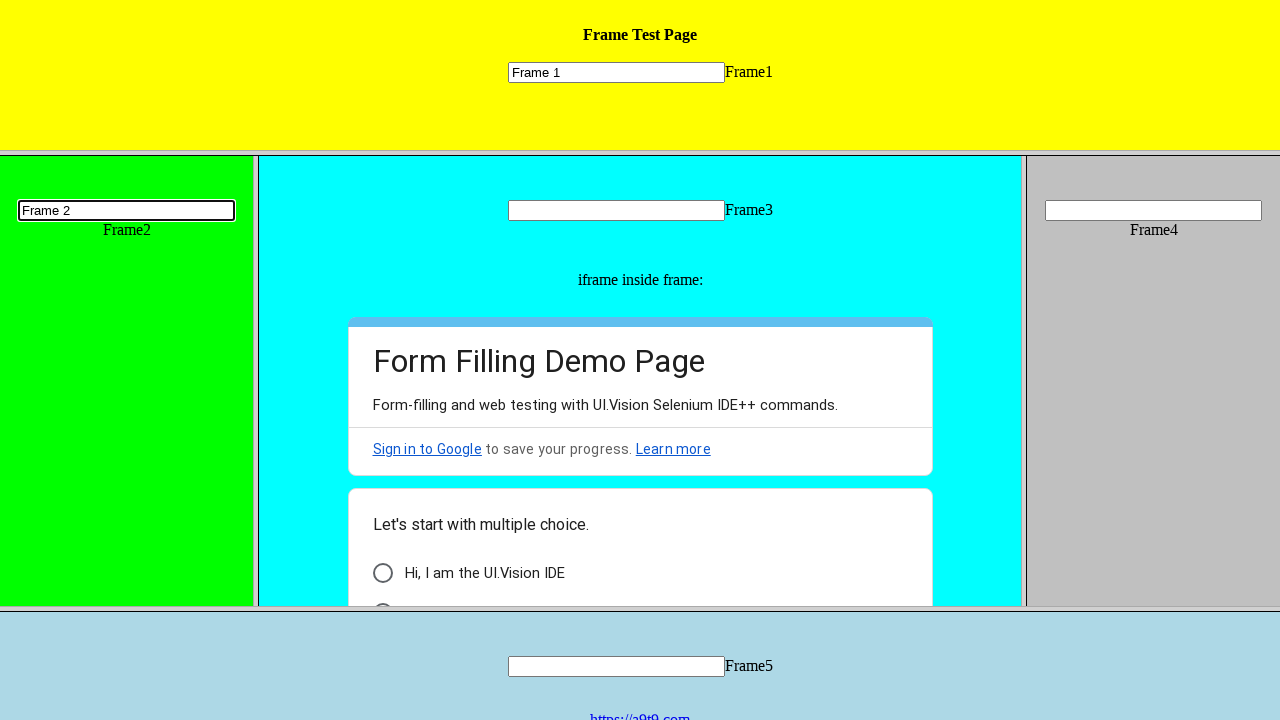

Filled text input in Frame 3 with 'Frame 3' on frame[src='frame_3.html'] >> internal:control=enter-frame >> input[name='mytext3
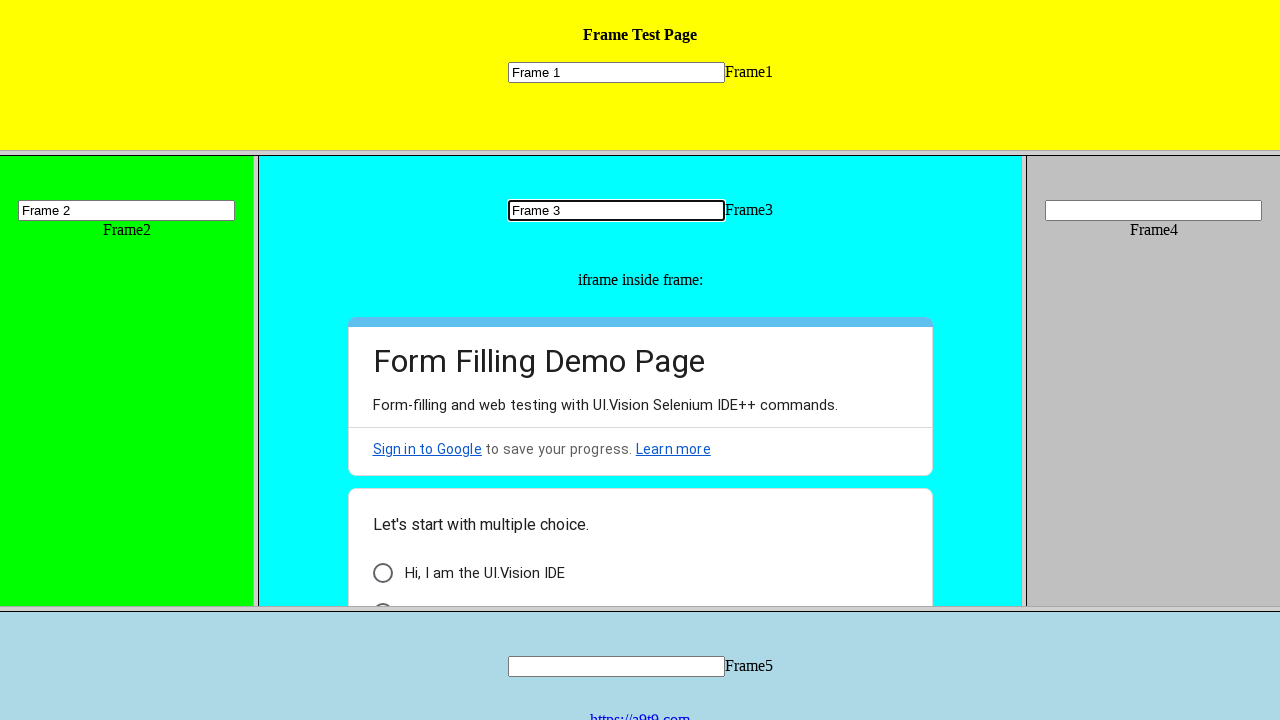

Clicked second radio button option in nested iframe at (382, 596) on frame[src='frame_3.html'] >> internal:control=enter-frame >> iframe >> internal:
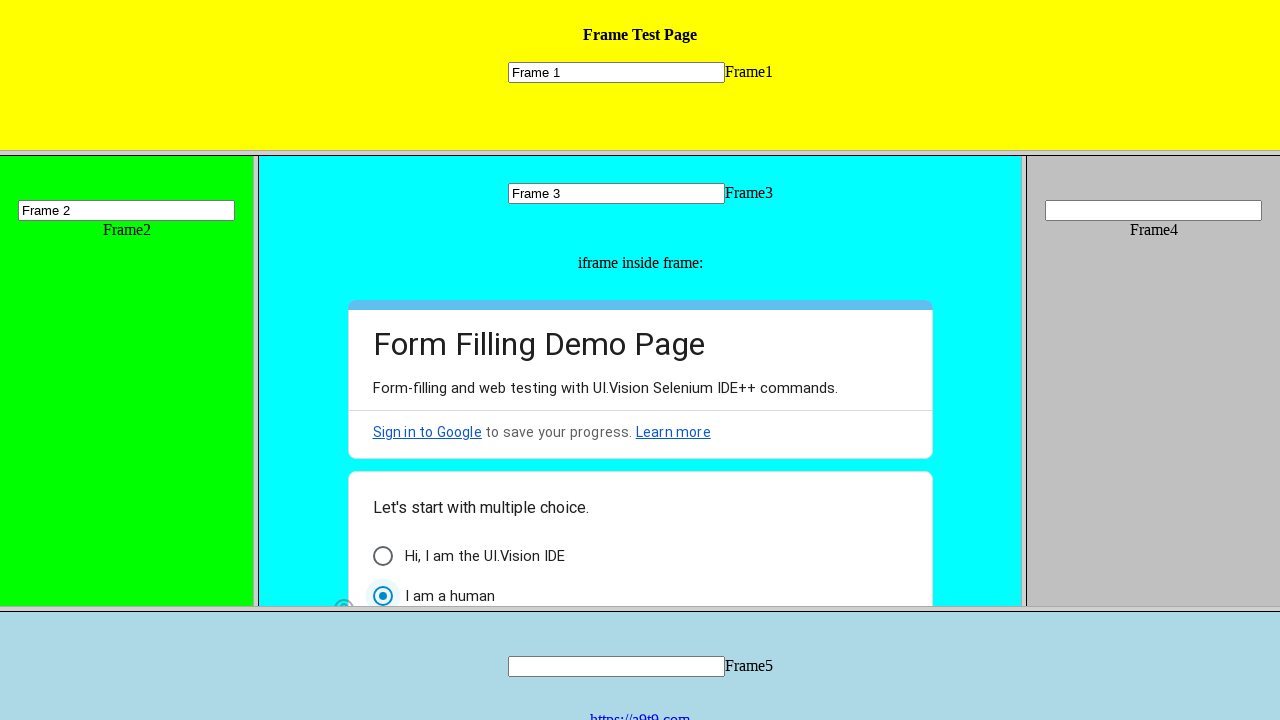

Clicked a checkbox in nested iframe at (382, 463) on frame[src='frame_3.html'] >> internal:control=enter-frame >> iframe >> internal:
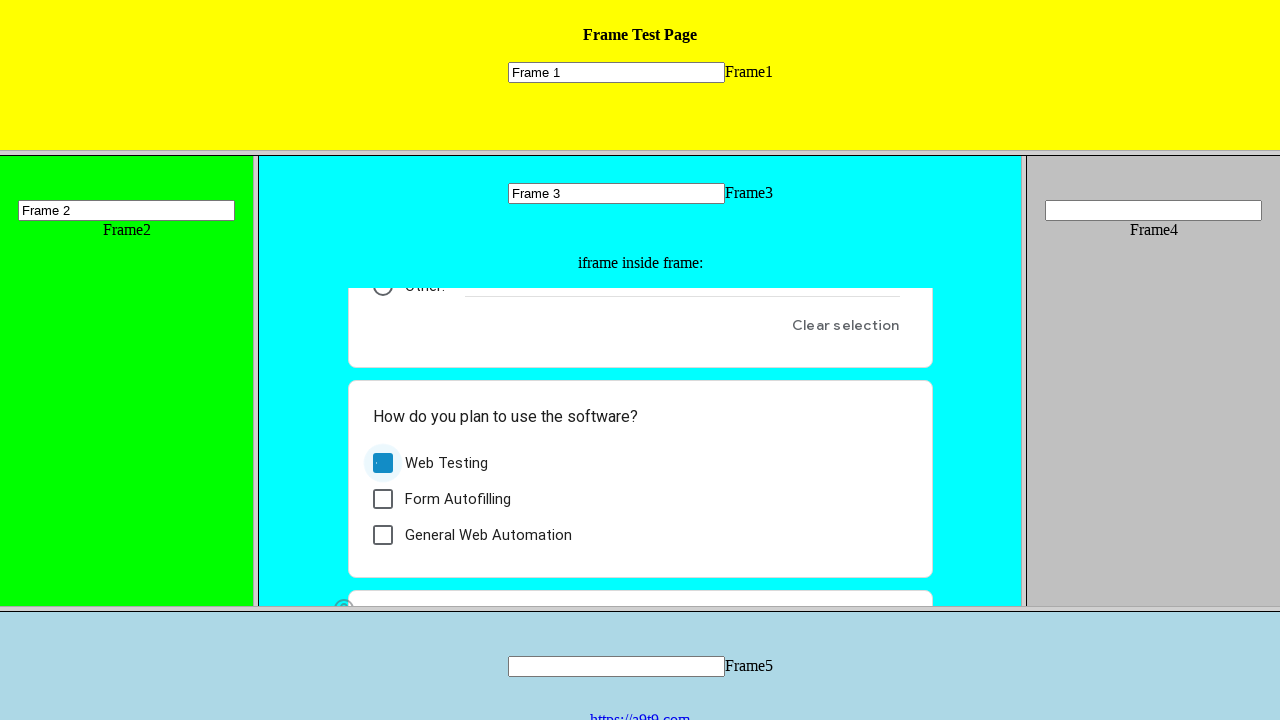

Clicked a checkbox in nested iframe at (382, 499) on frame[src='frame_3.html'] >> internal:control=enter-frame >> iframe >> internal:
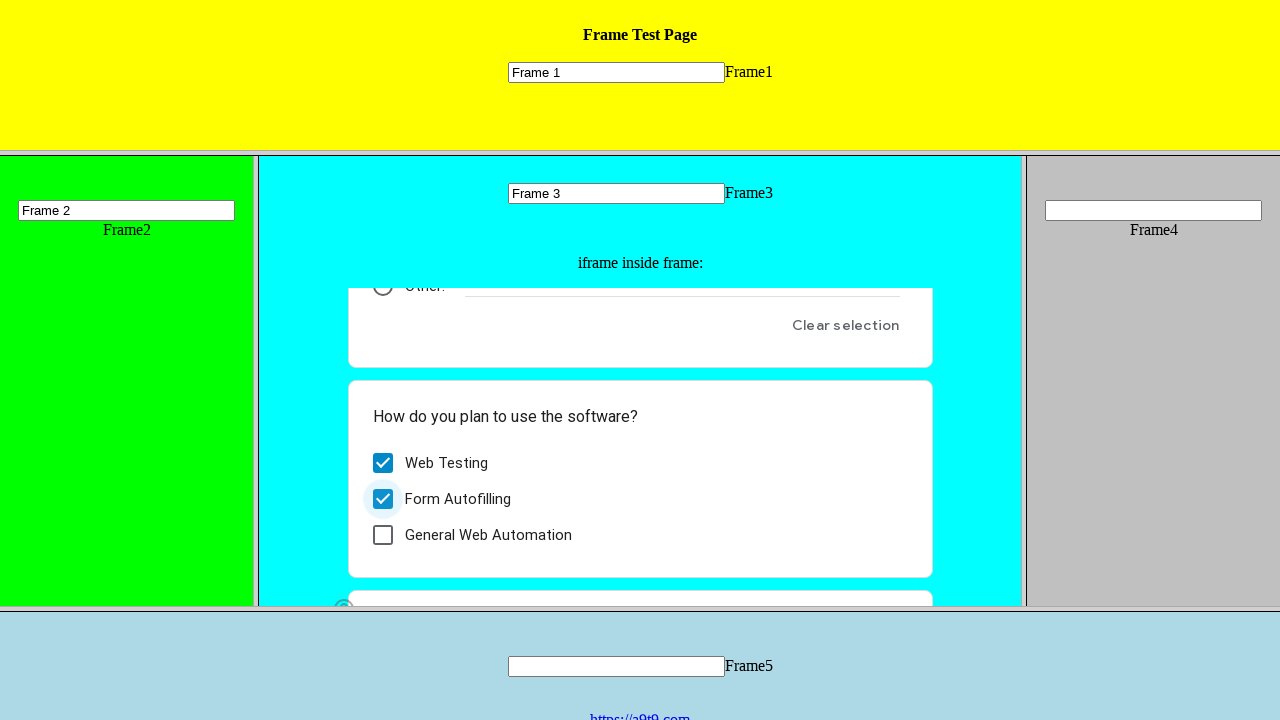

Clicked a checkbox in nested iframe at (382, 535) on frame[src='frame_3.html'] >> internal:control=enter-frame >> iframe >> internal:
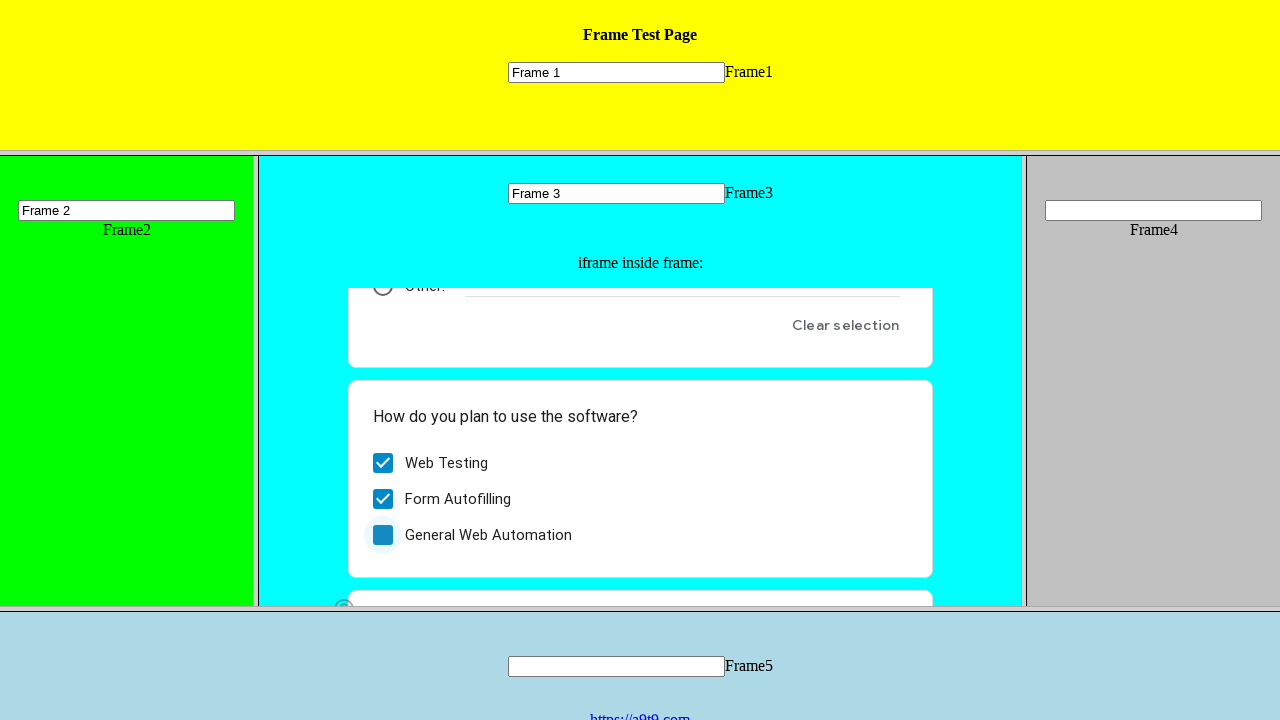

Filled text input in Frame 4 with 'Frame 4' on frame[src='frame_4.html'] >> internal:control=enter-frame >> input[name='mytext4
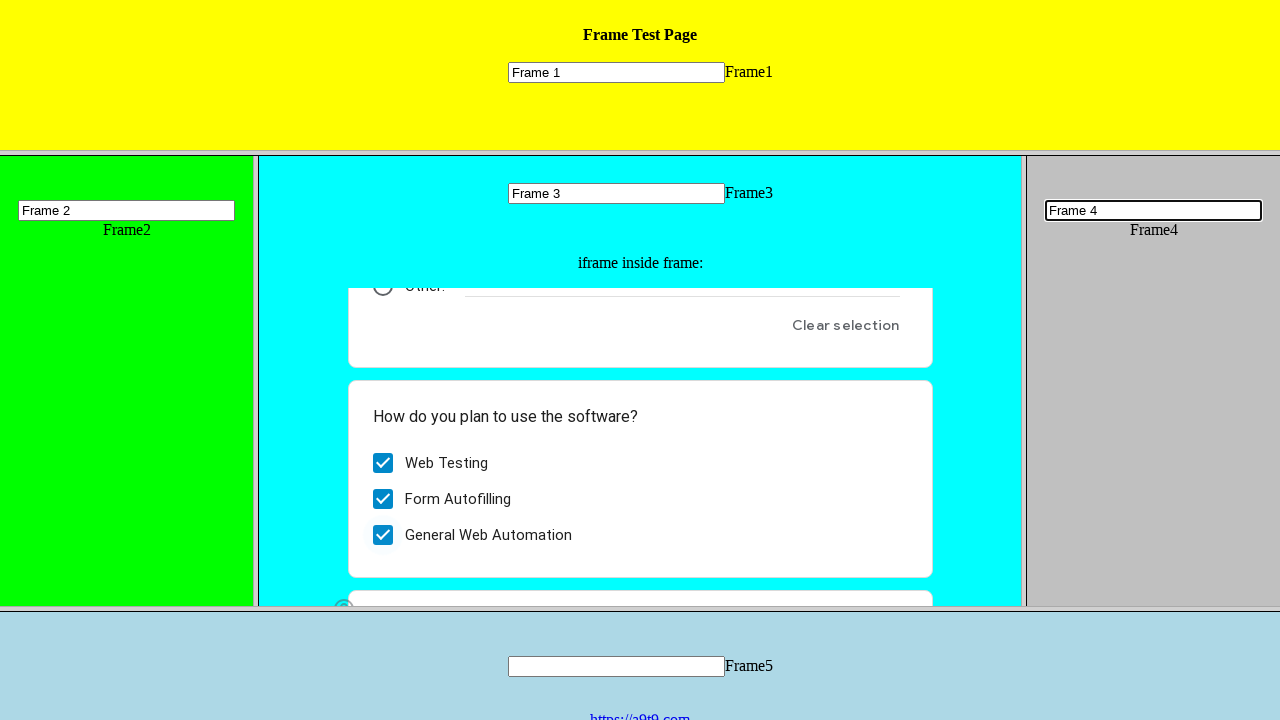

Filled text input in Frame 5 with 'Frame 5' on frame[src='frame_5.html'] >> internal:control=enter-frame >> input[name='mytext5
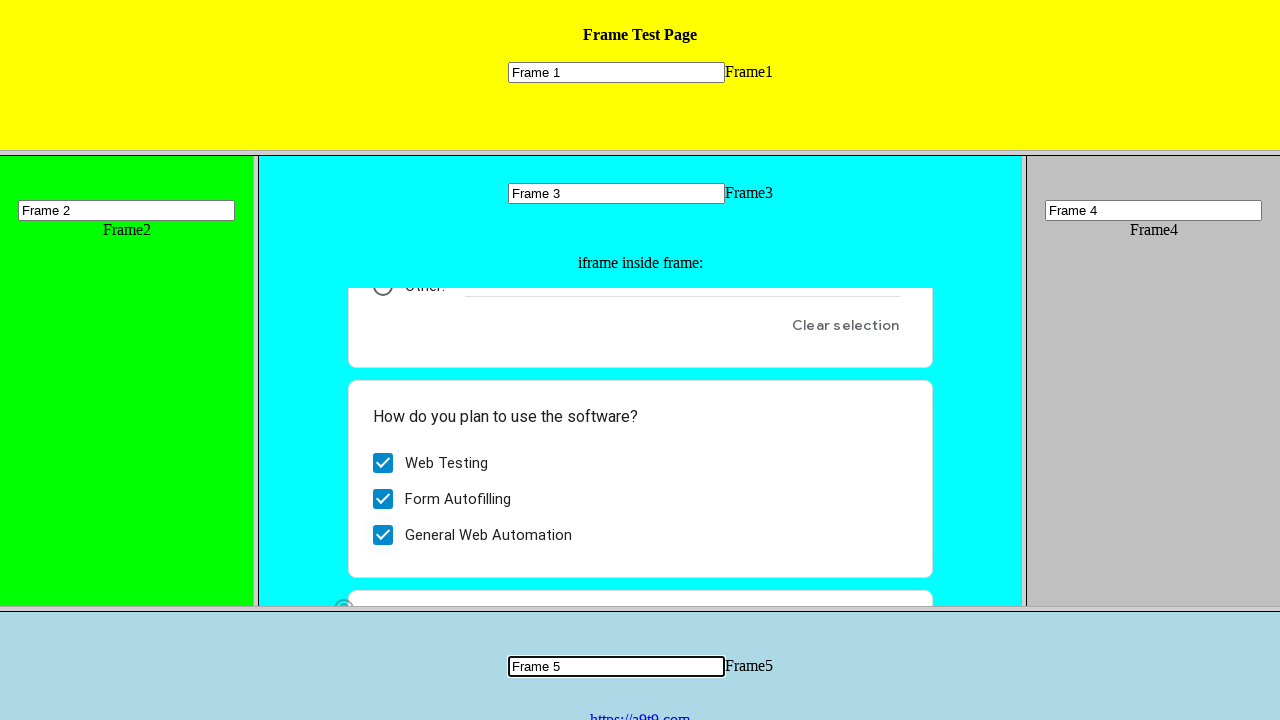

Clicked link to https://a9t9.com in Frame 5 at (640, 712) on frame[src='frame_5.html'] >> internal:control=enter-frame >> a:has-text('https:/
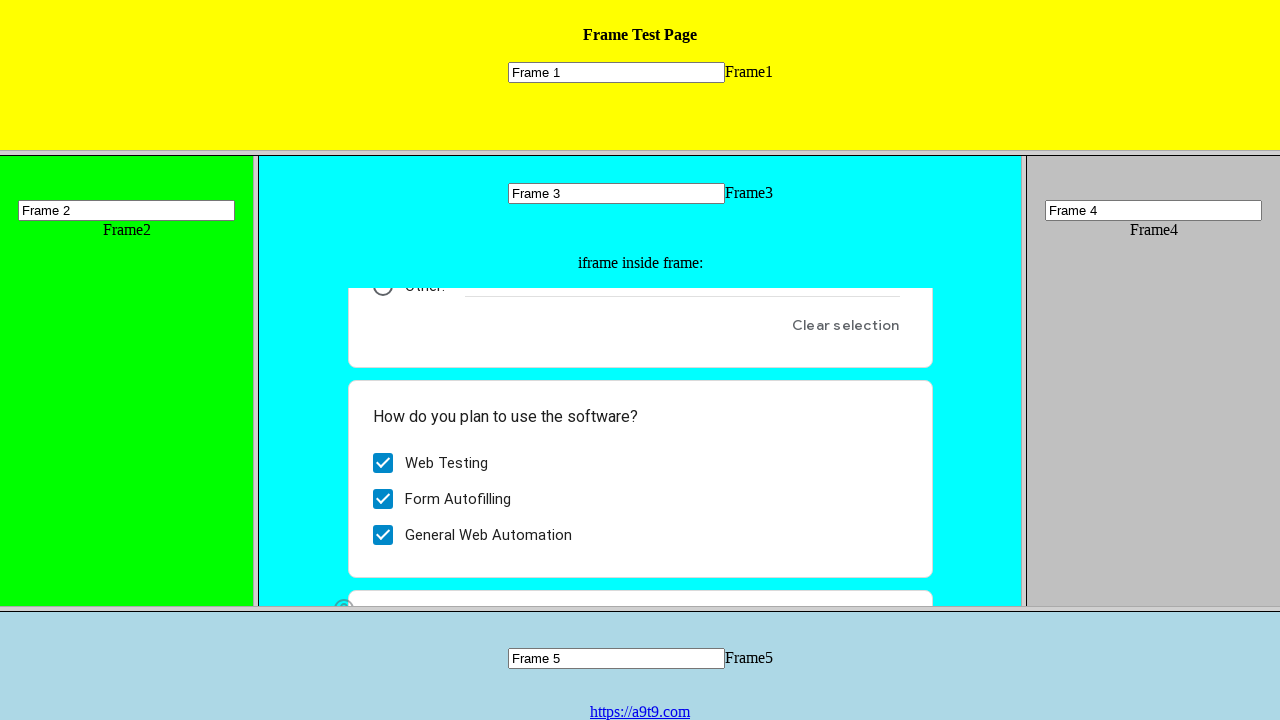

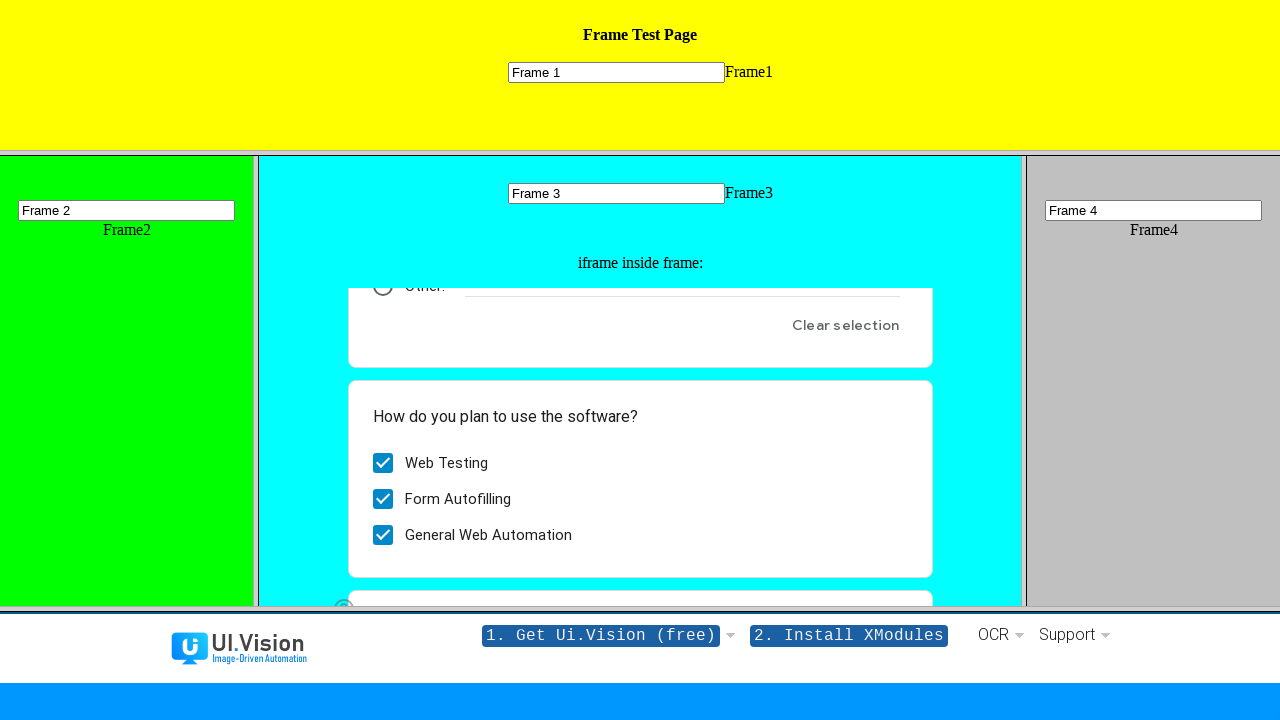